Tests radio button functionality by checking default selection status and selecting an age group radio button if not already selected

Starting URL: https://leafground.com/radio.xhtml

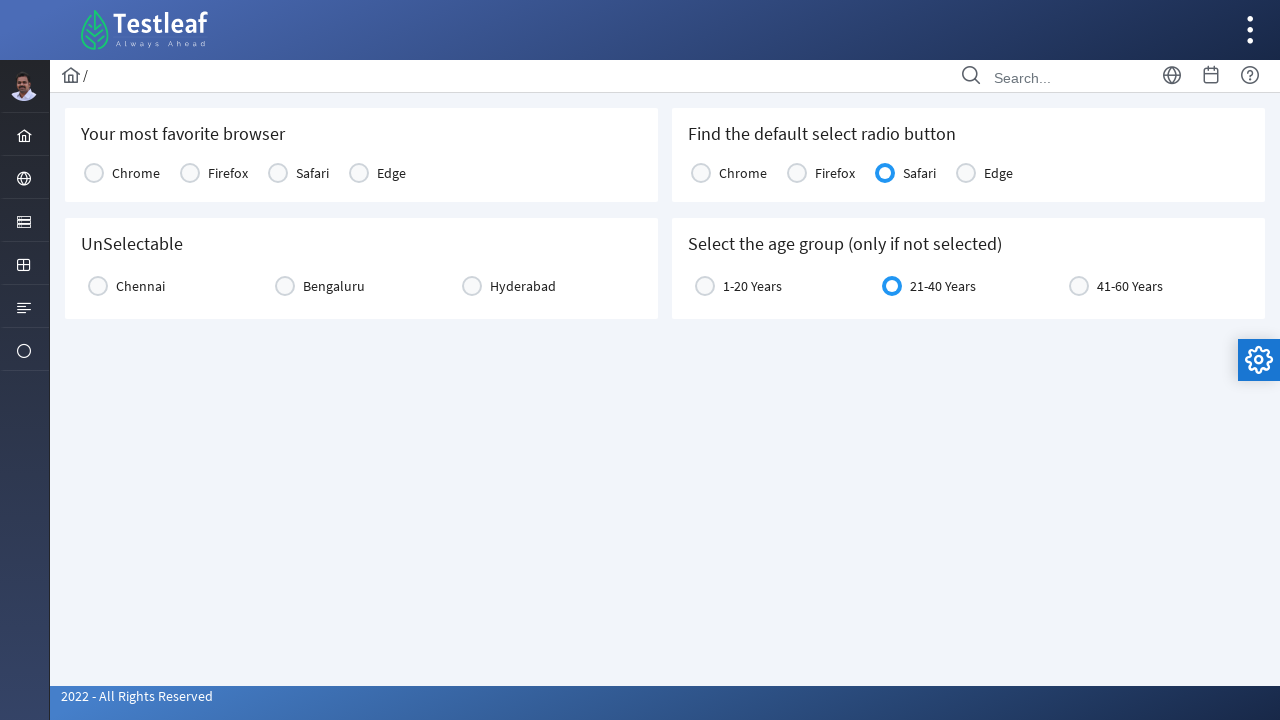

Checked if Chrome radio button is selected by default
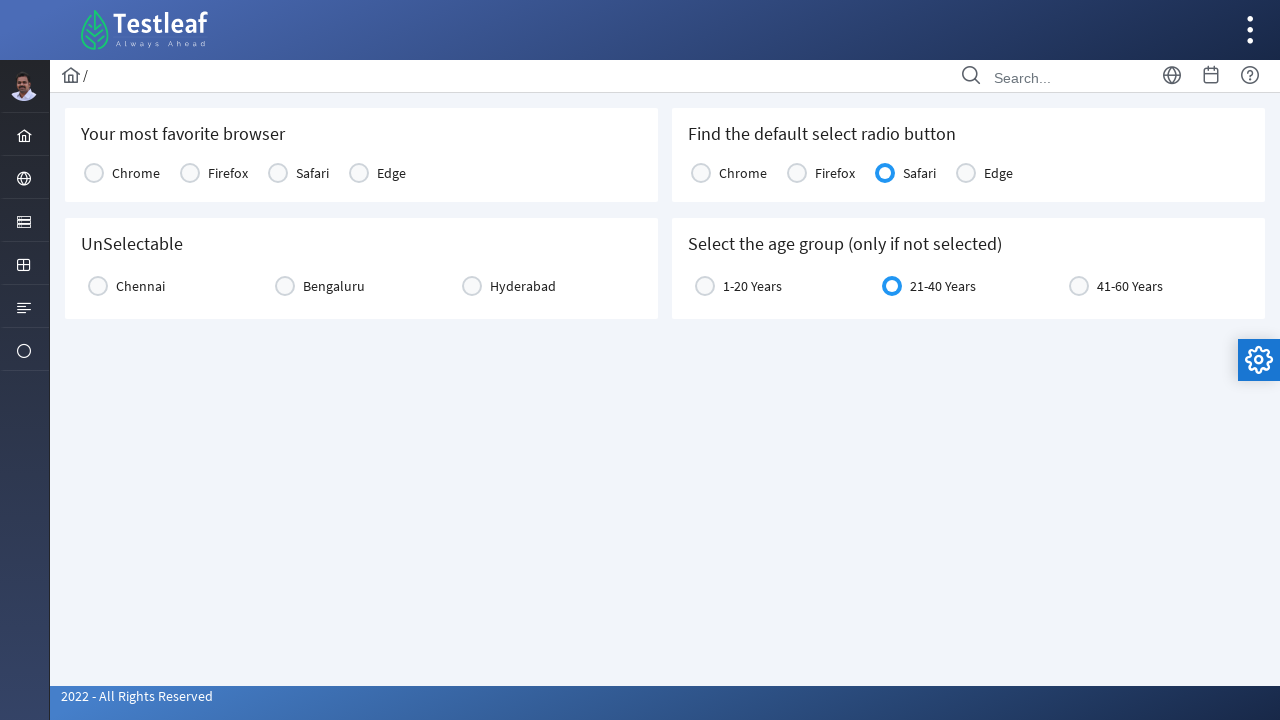

Checked if Firefox radio button is selected by default
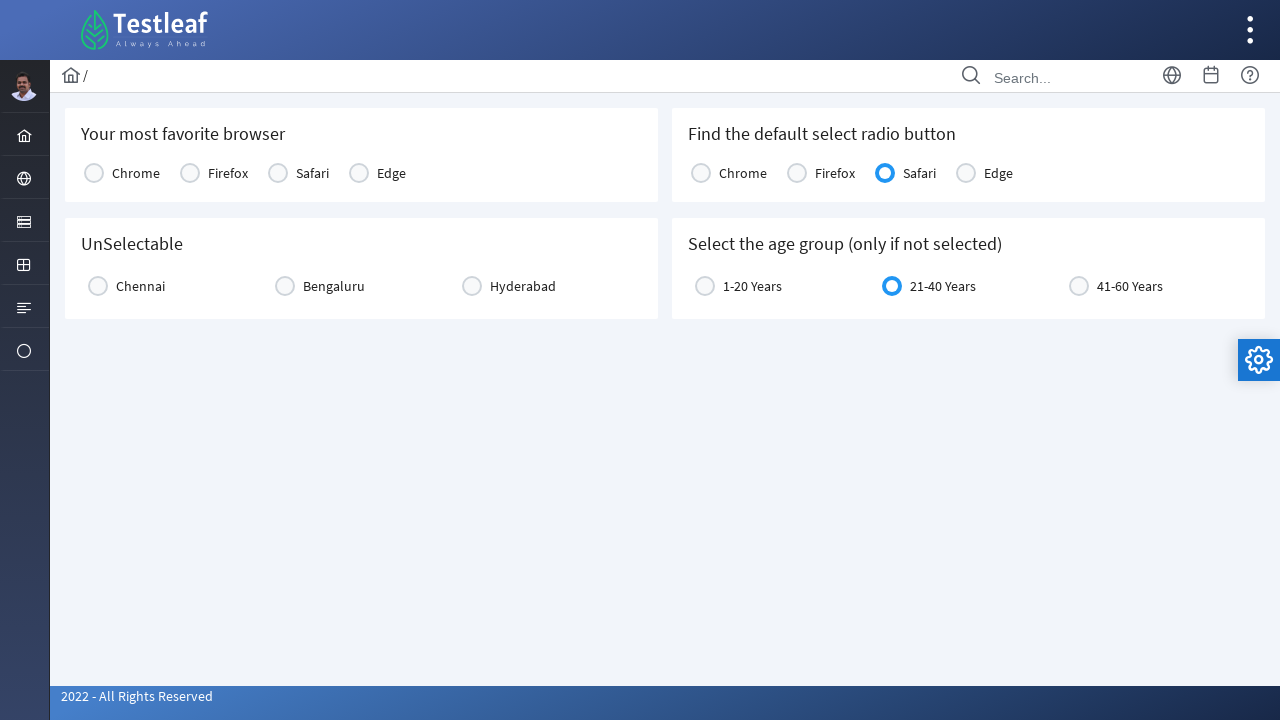

Checked if Safari radio button is selected by default
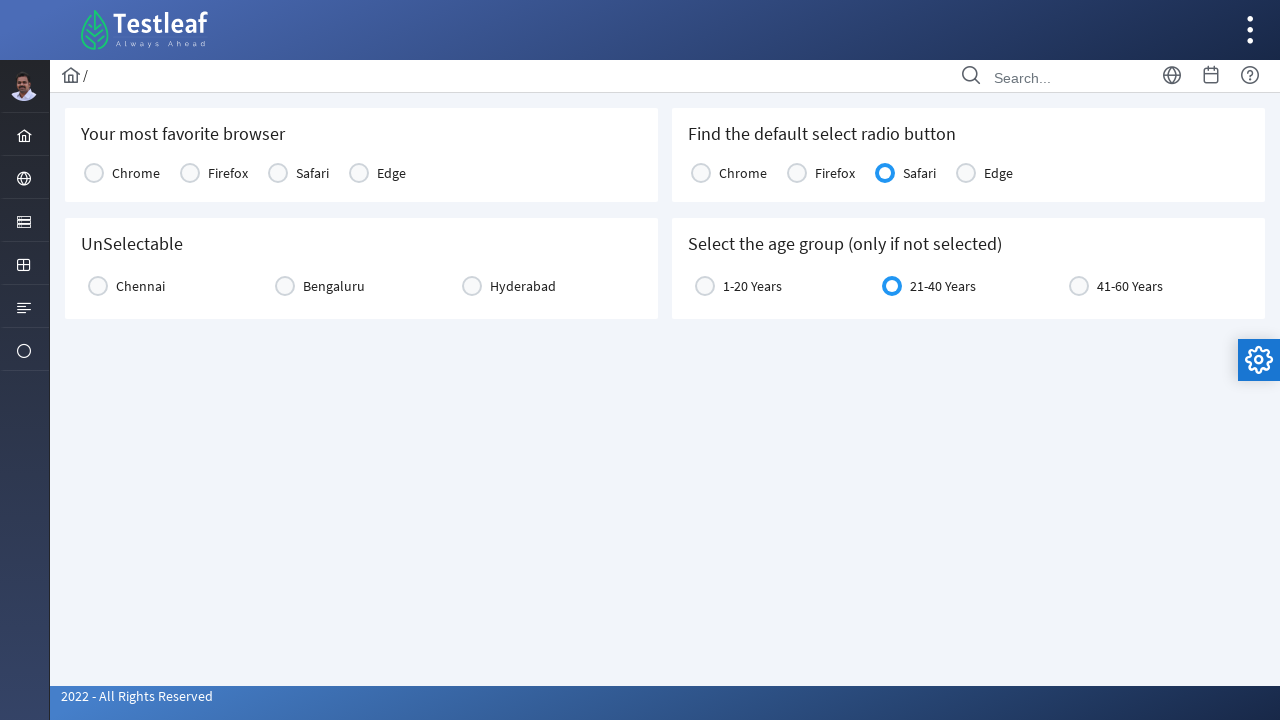

Checked if Edge radio button is selected by default
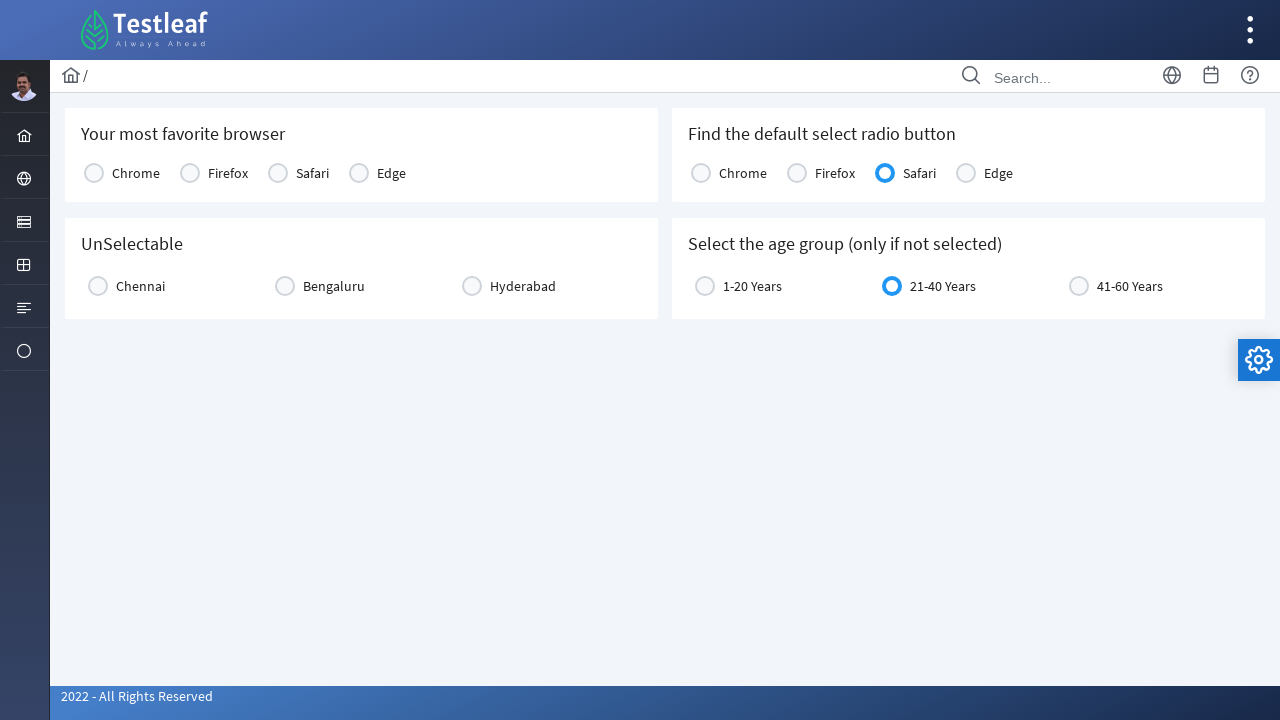

Retrieved default selected radio button text: Safari
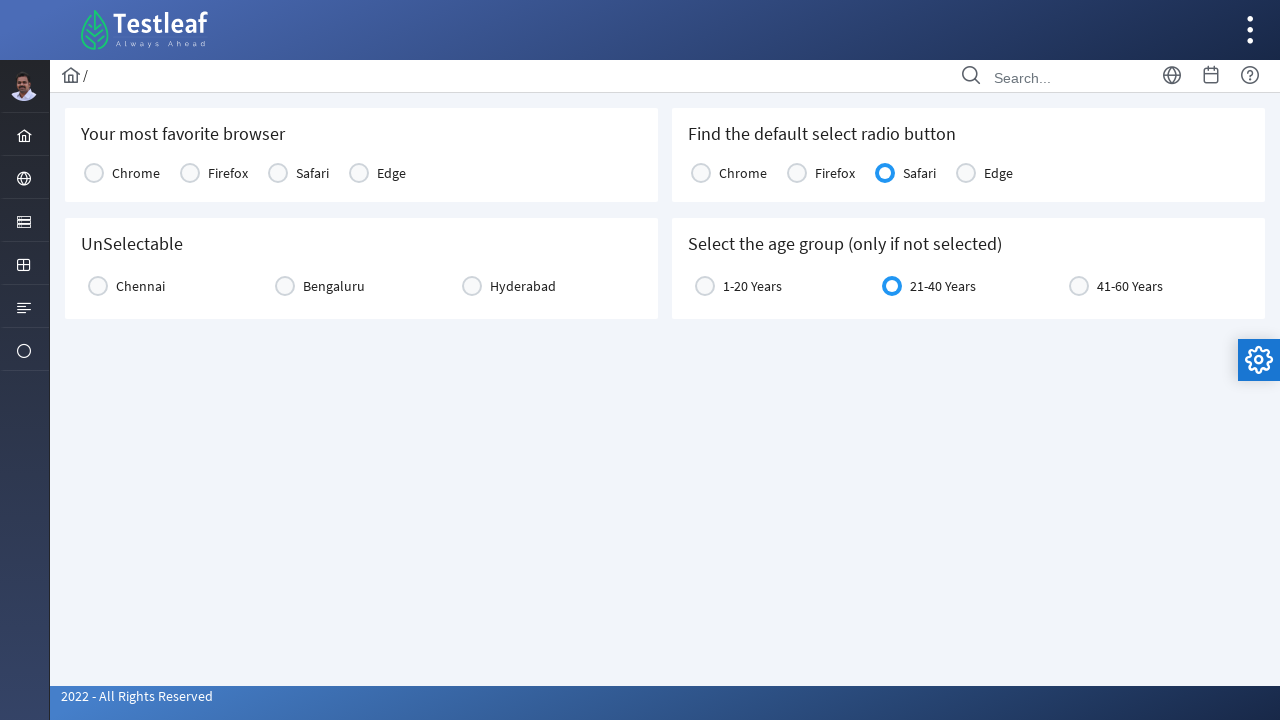

Checked if age group radio button (first option) is selected
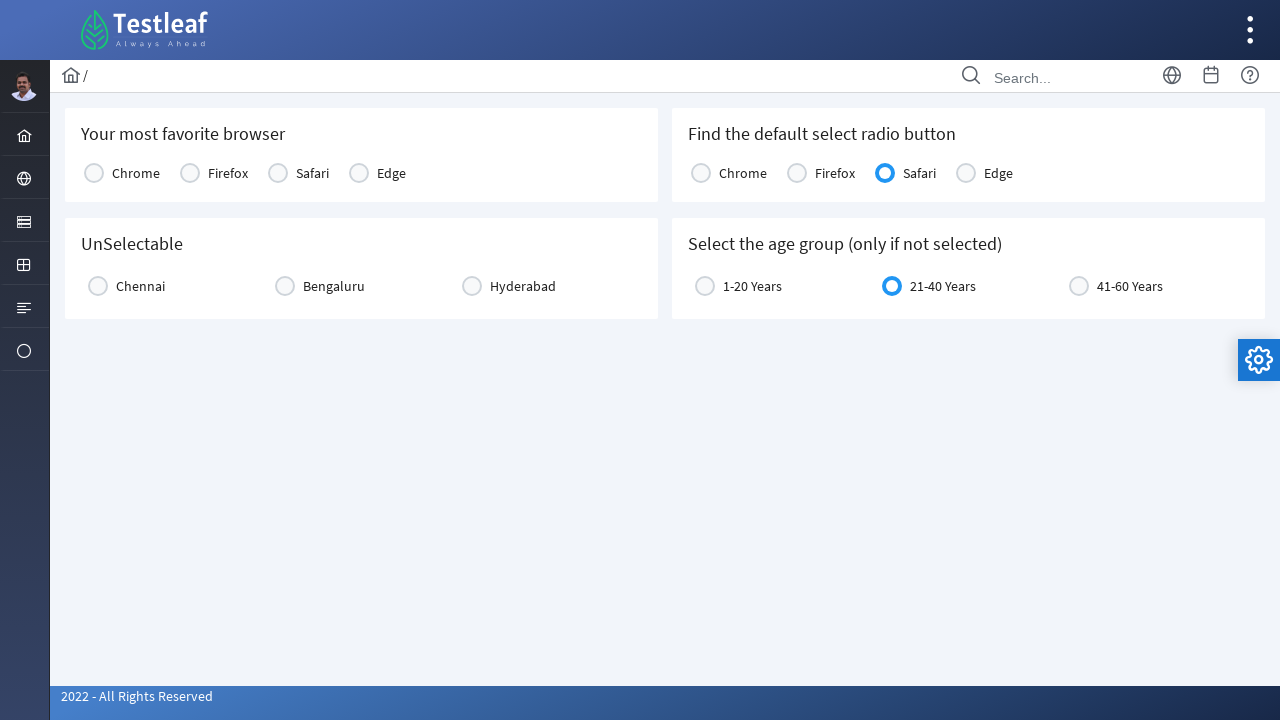

Selected age group radio button as it was not already selected at (752, 286) on xpath=//label[@for='j_idt87:age:0']
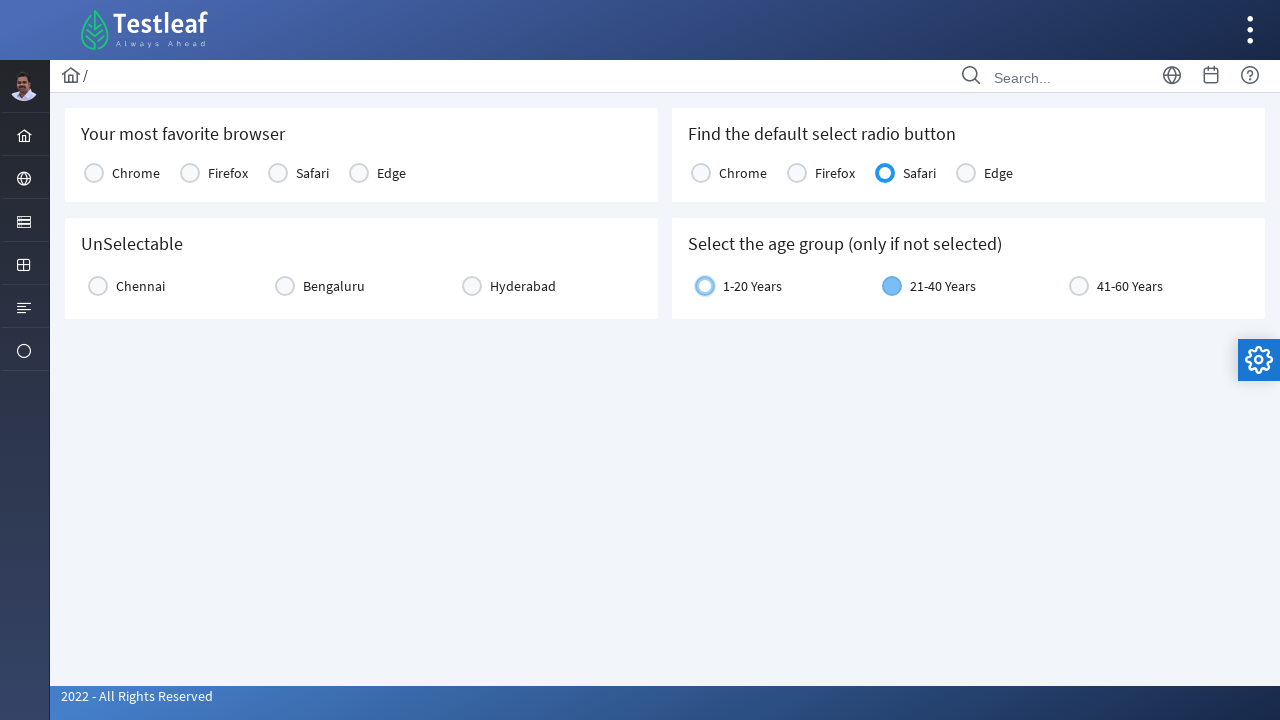

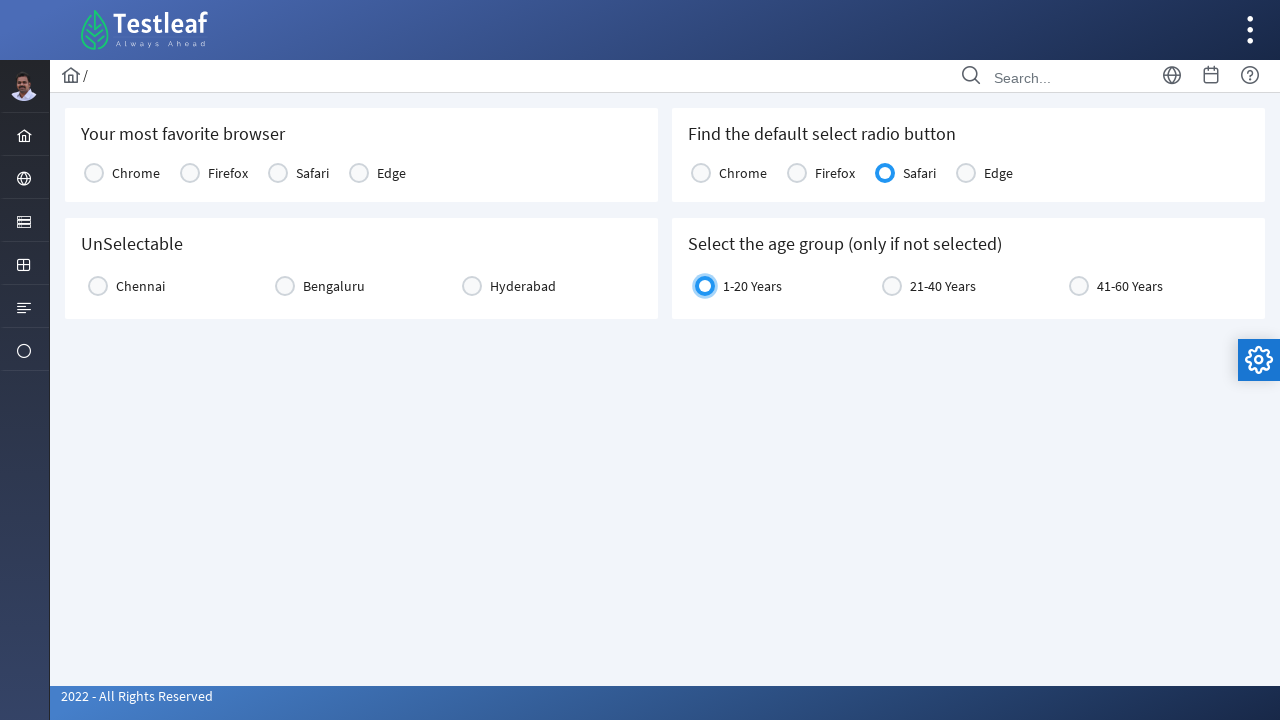